Tests a JavaScript confirm dialog by clicking a button that triggers it, accepting the confirmation, and verifying the result

Starting URL: https://the-internet.herokuapp.com/javascript_alerts

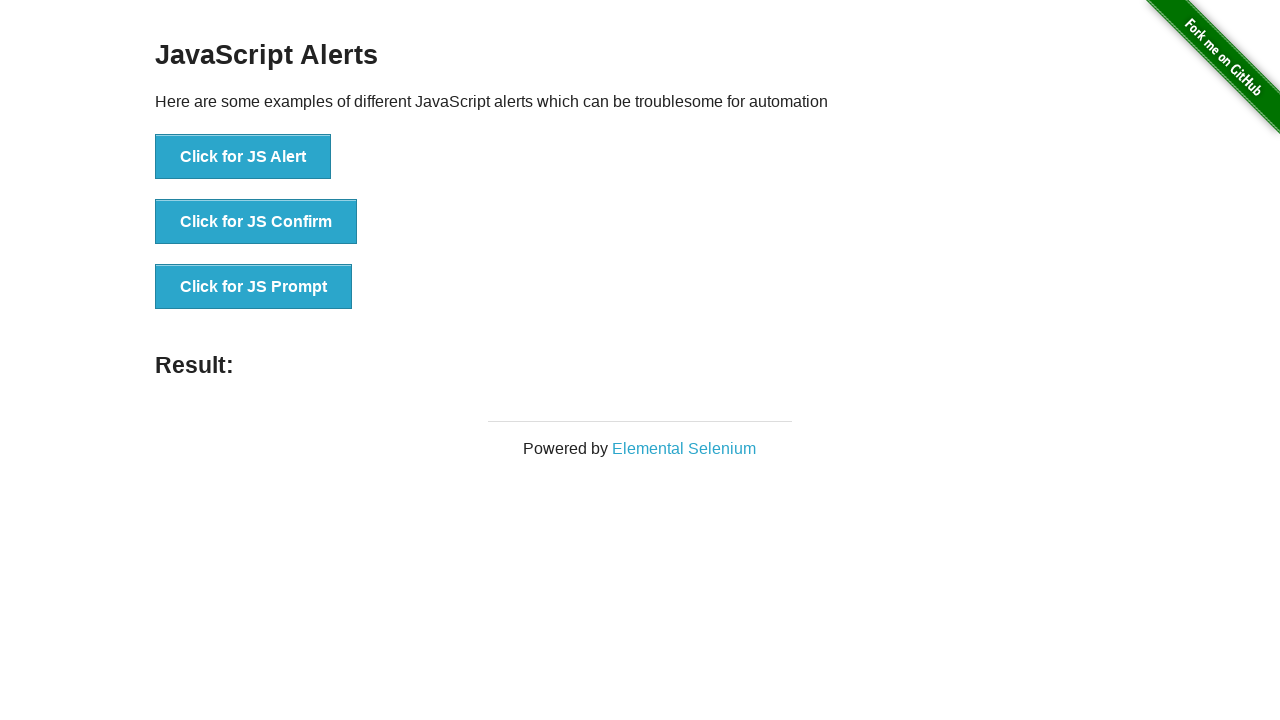

Set up dialog handler to accept confirm dialogs
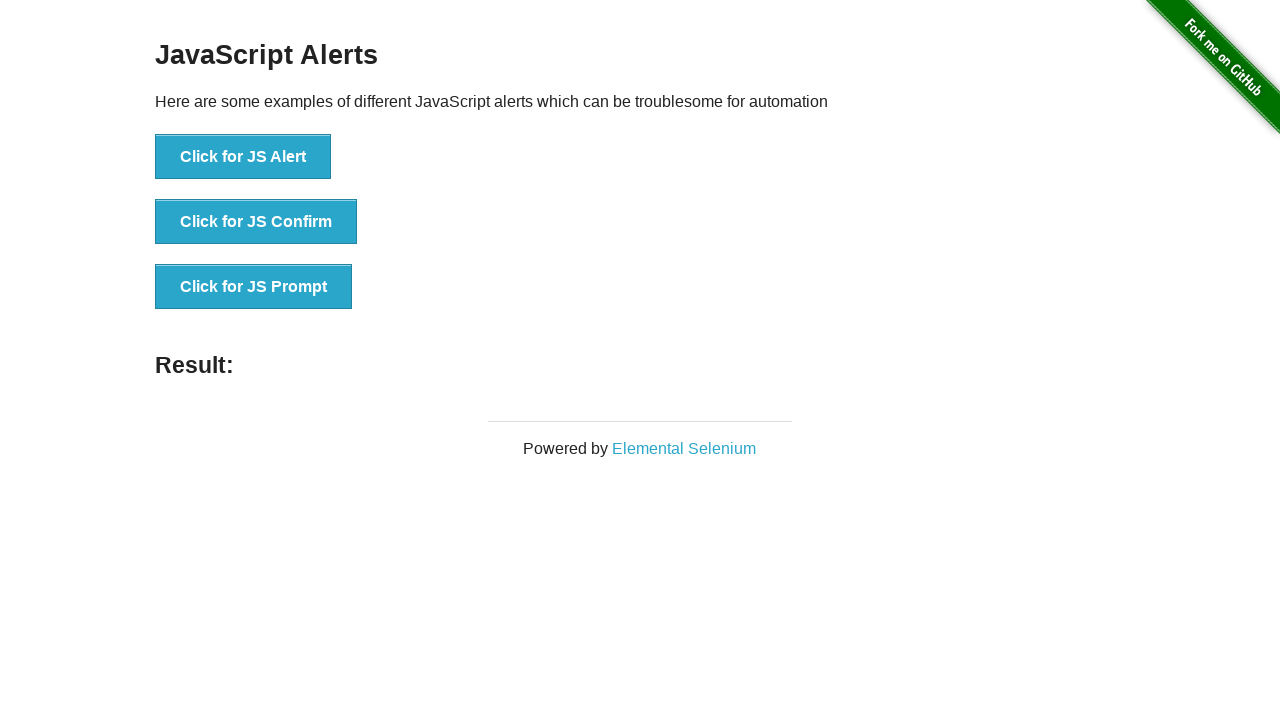

Clicked button to trigger JavaScript confirm dialog at (256, 222) on button[onclick='jsConfirm()']
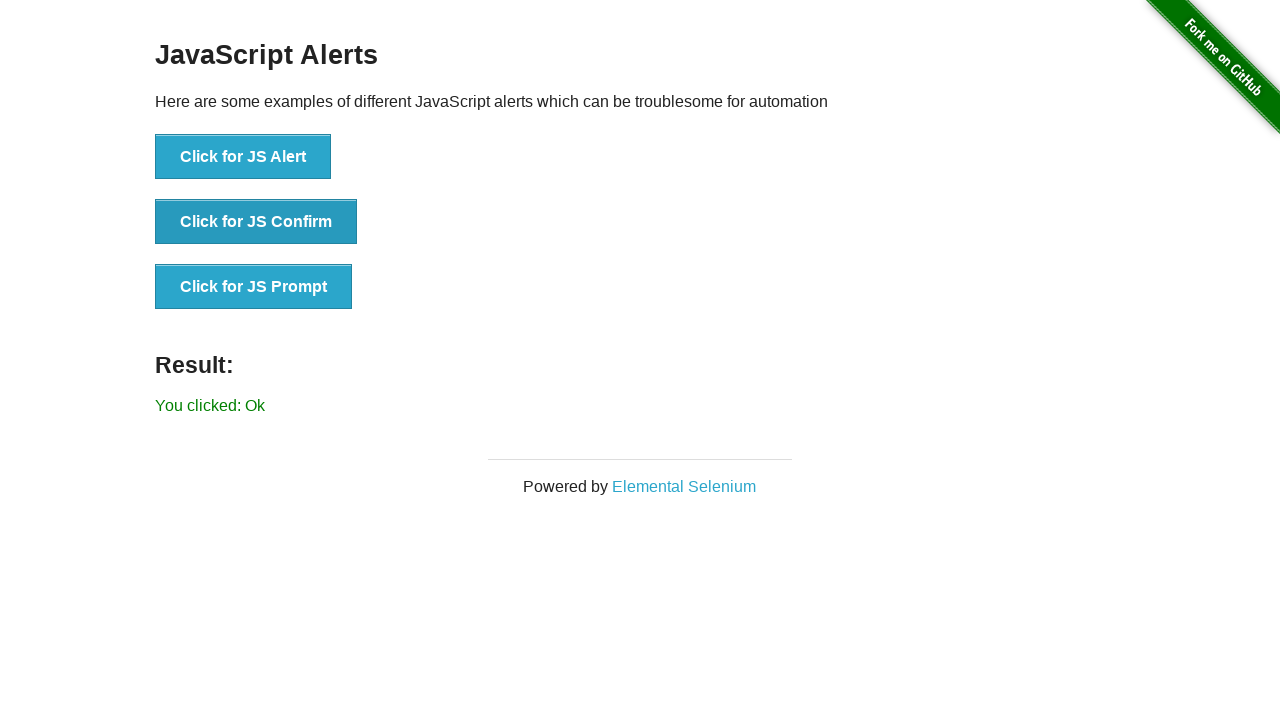

Result text element appeared after accepting confirm dialog
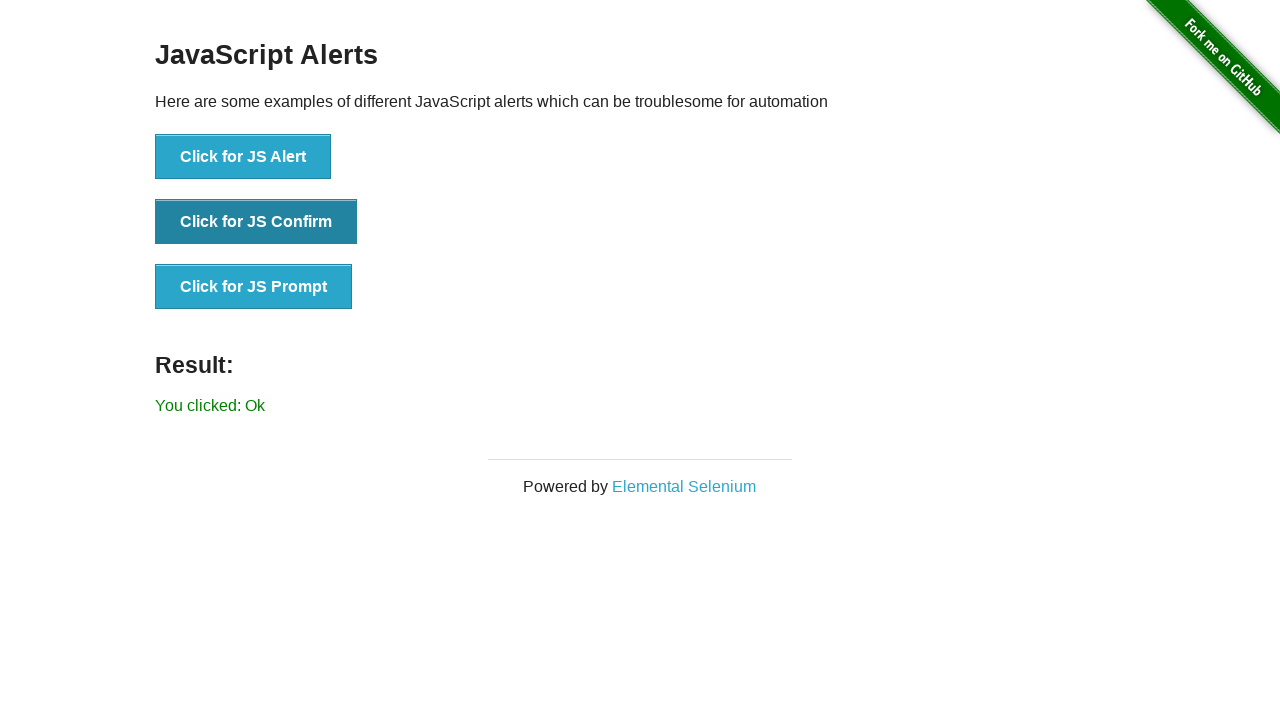

Retrieved result text content
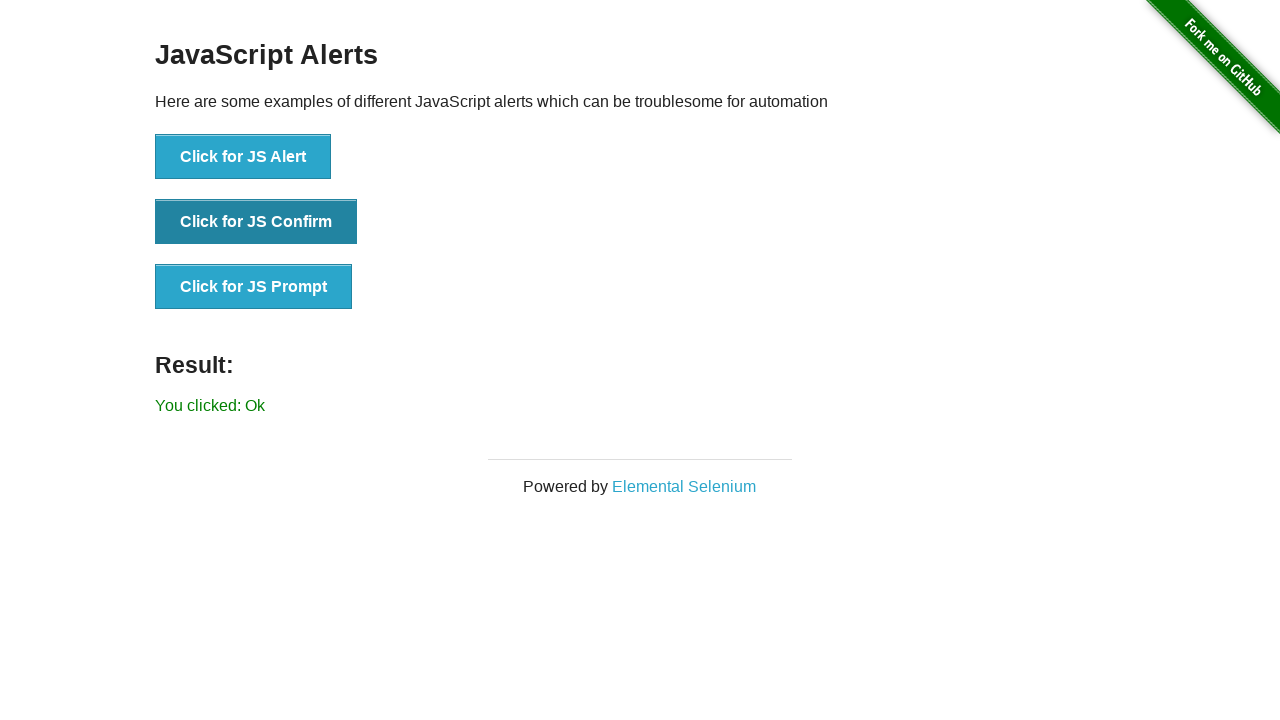

Verified result text matches expected value 'You clicked: Ok'
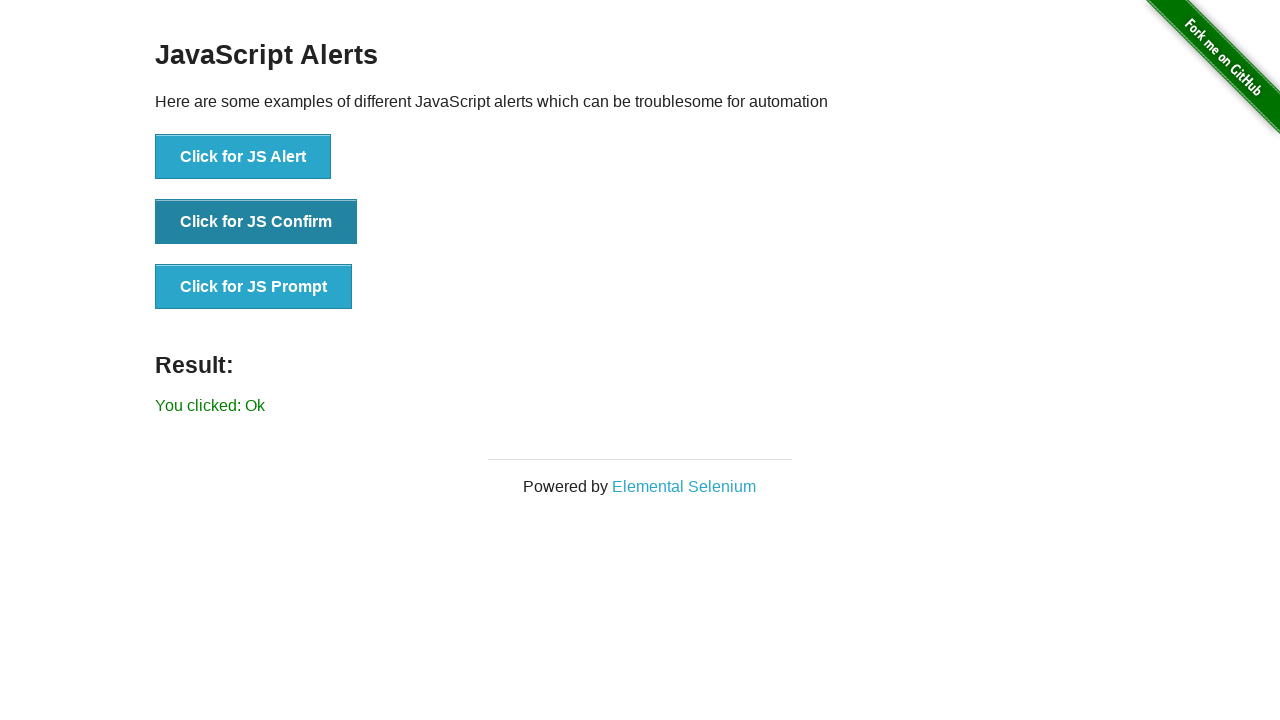

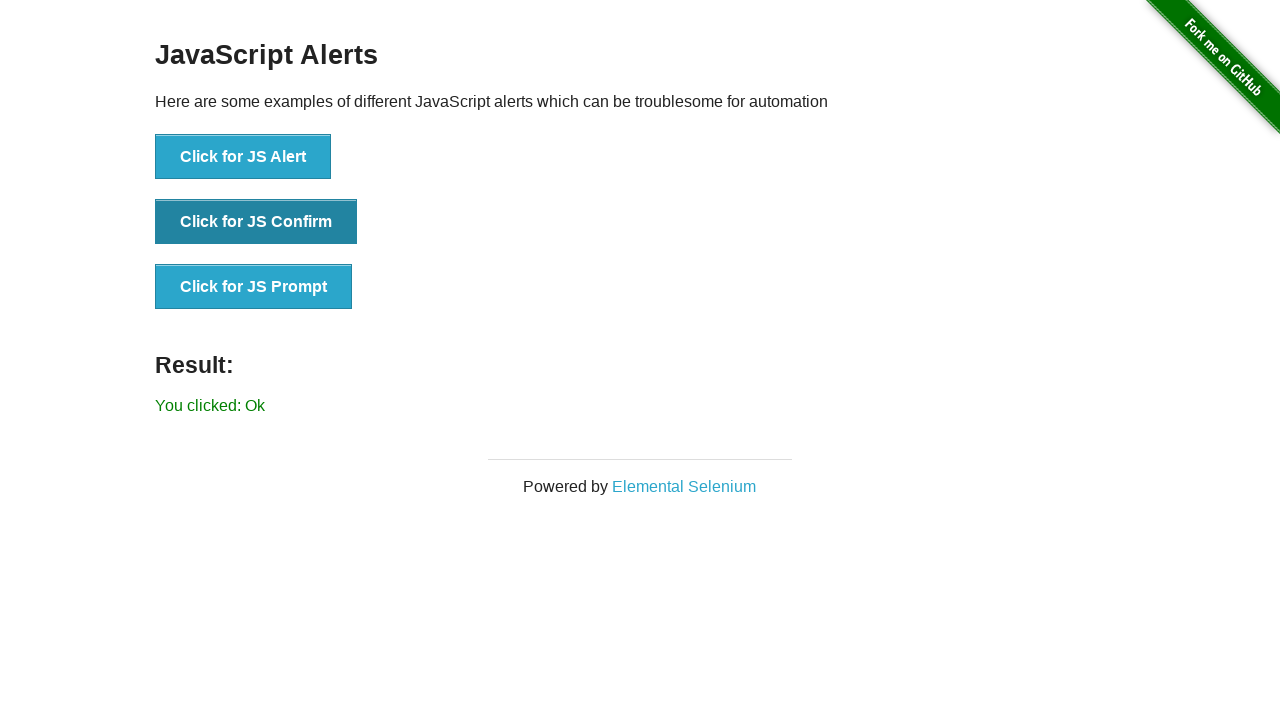